Tests that the currently applied filter is highlighted

Starting URL: https://todo-app.serenity-js.org/#/

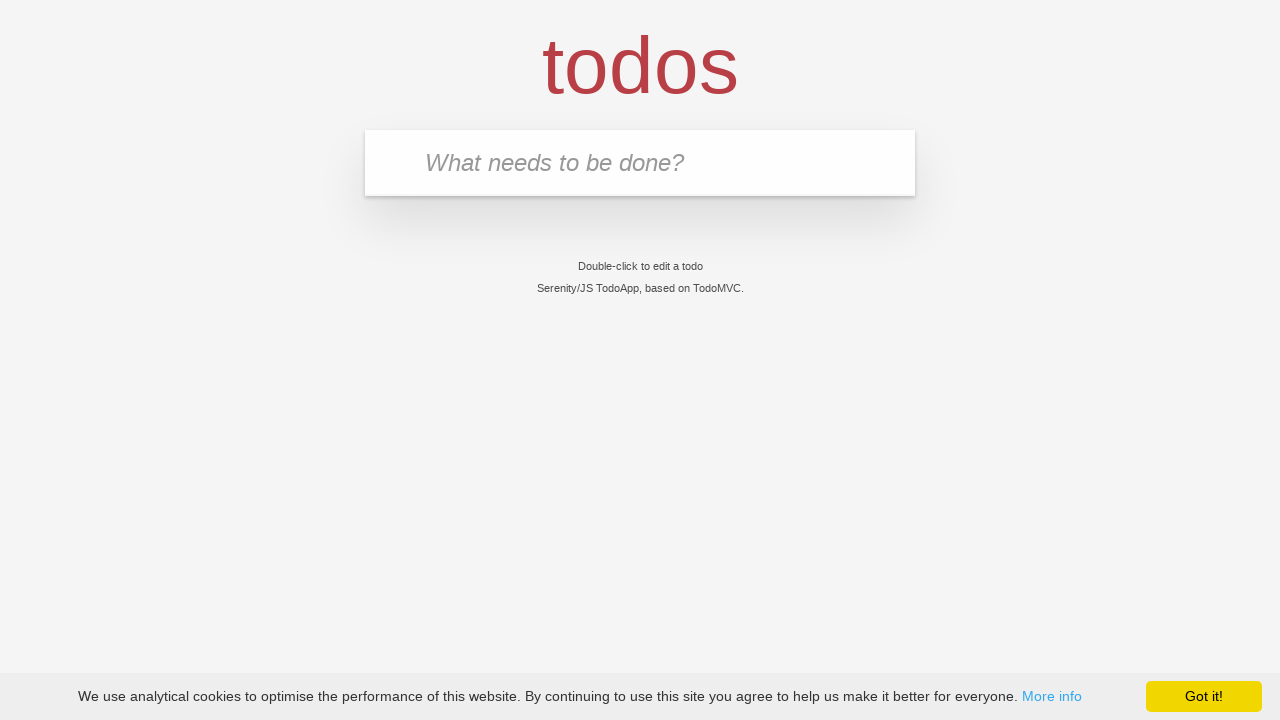

Filled new todo field with 'buy some cheese' on .new-todo
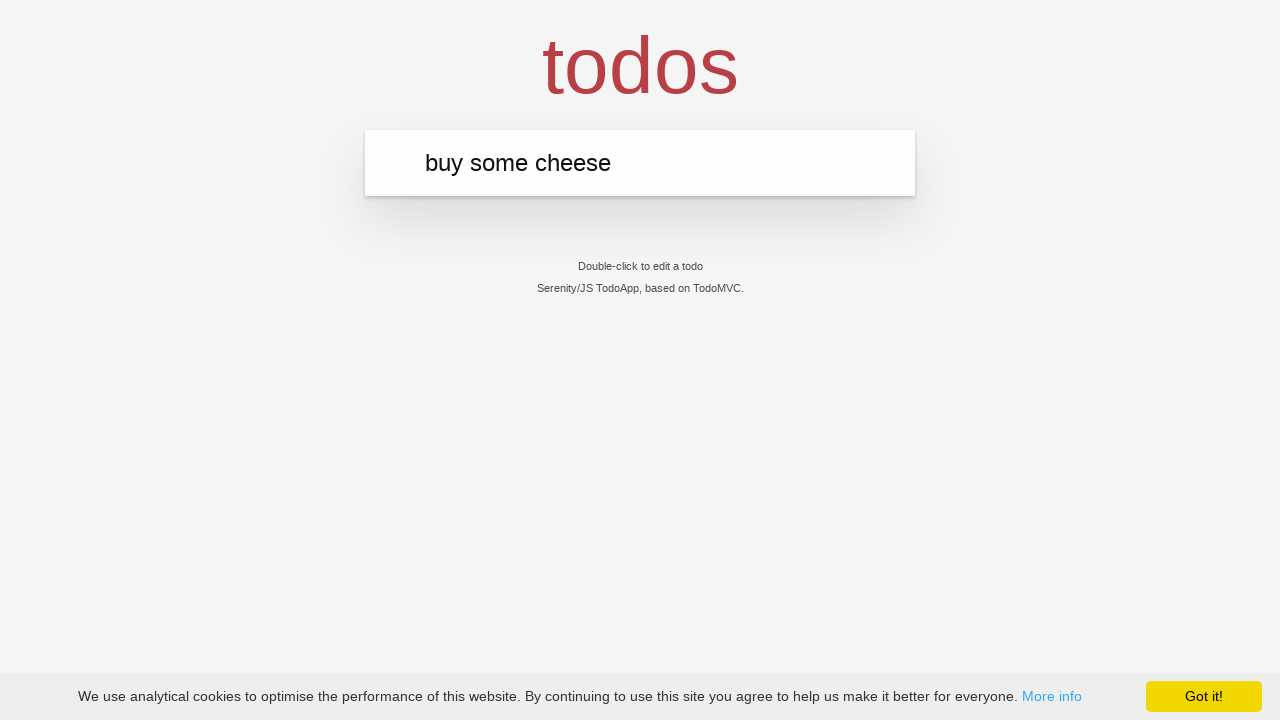

Pressed Enter to create first todo on .new-todo
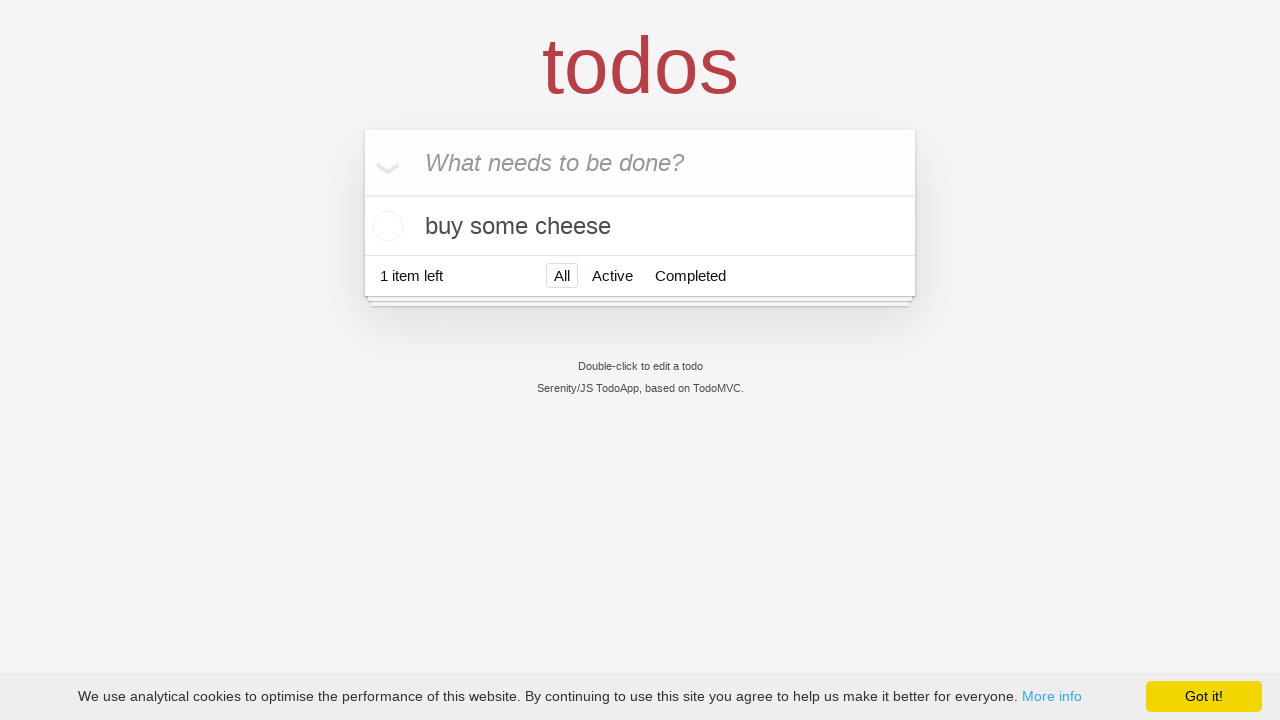

Filled new todo field with 'feed the cat' on .new-todo
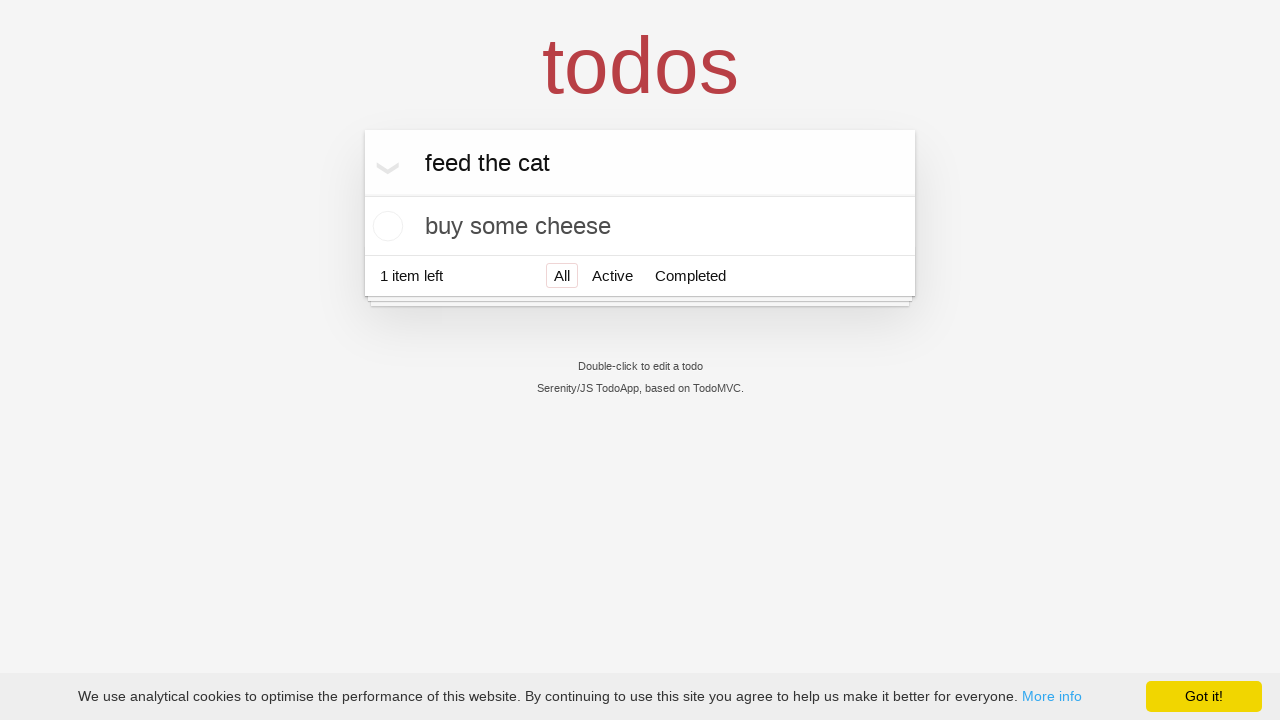

Pressed Enter to create second todo on .new-todo
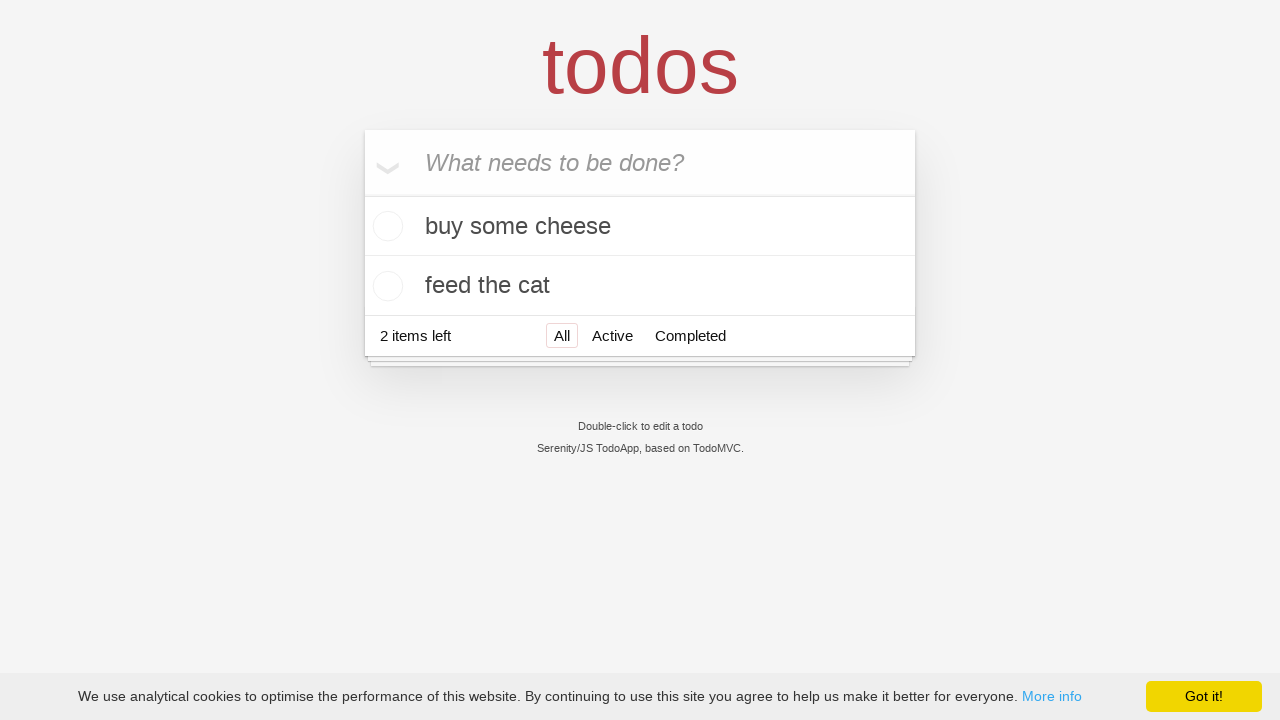

Filled new todo field with 'book a doctors appointment' on .new-todo
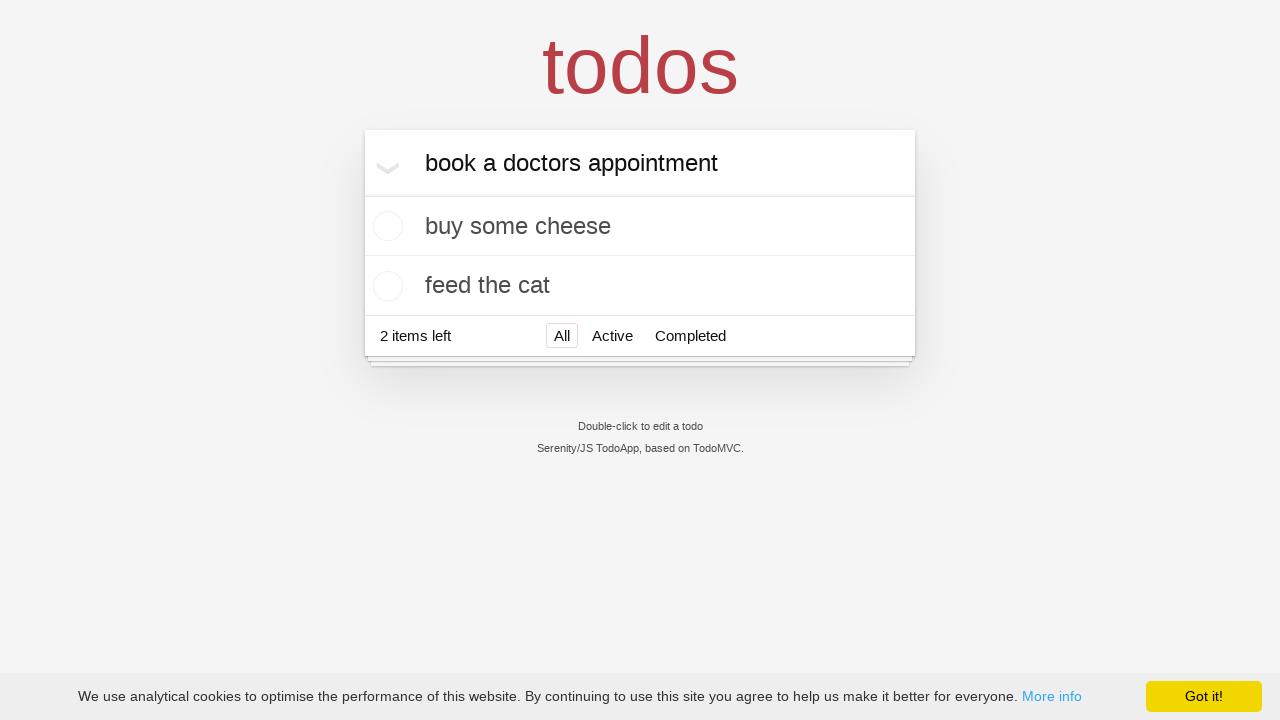

Pressed Enter to create third todo on .new-todo
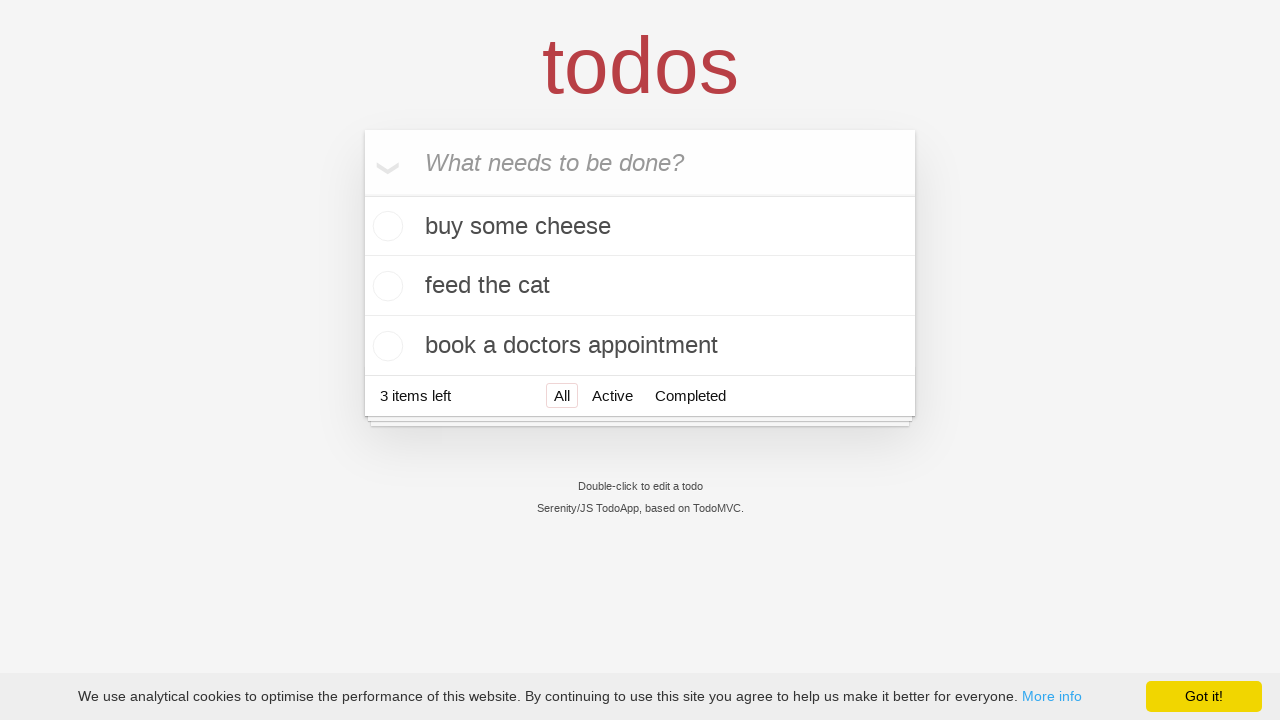

Waited for all 3 todo items to load
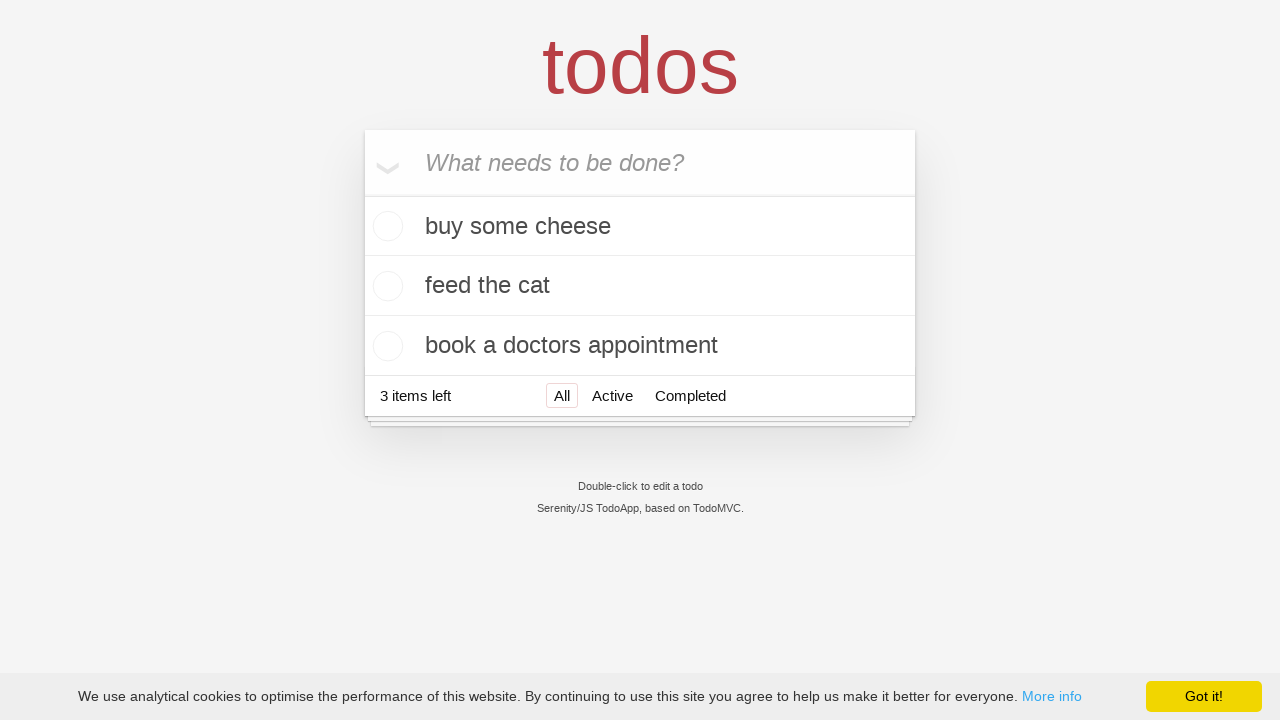

Clicked Active filter at (612, 395) on .filters >> text=Active
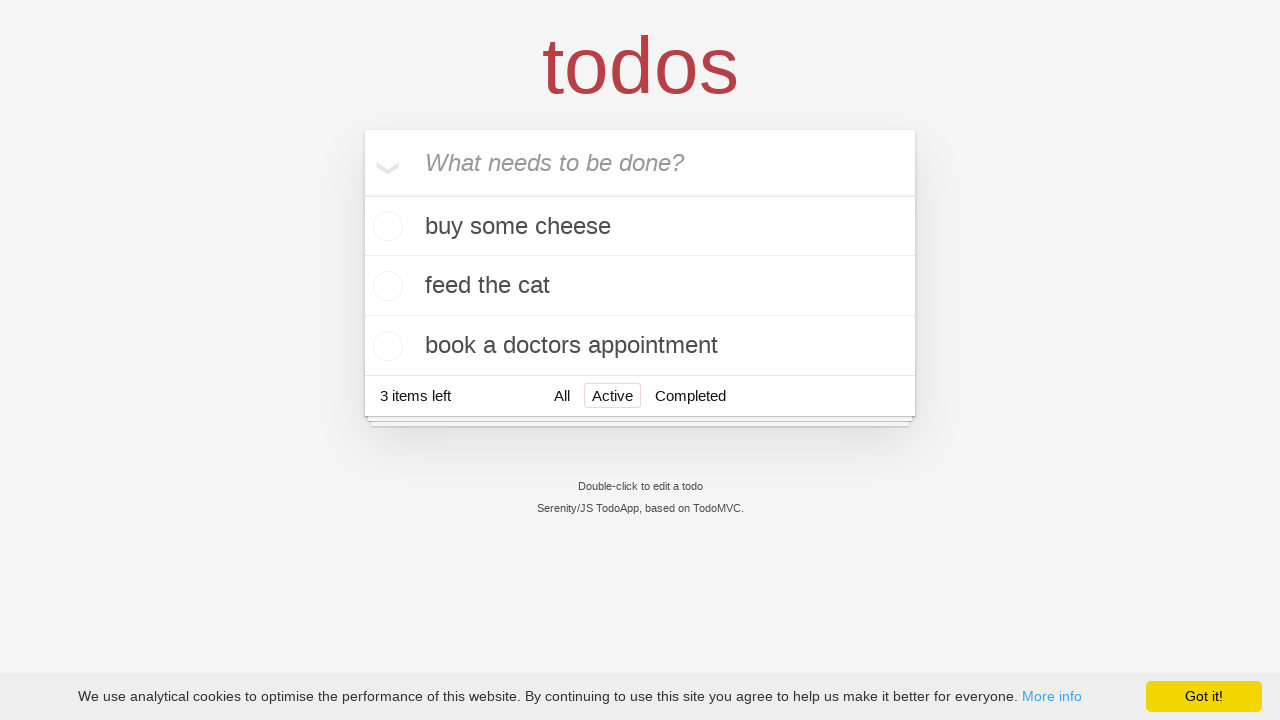

Clicked Completed filter and verified it is highlighted at (690, 395) on .filters >> text=Completed
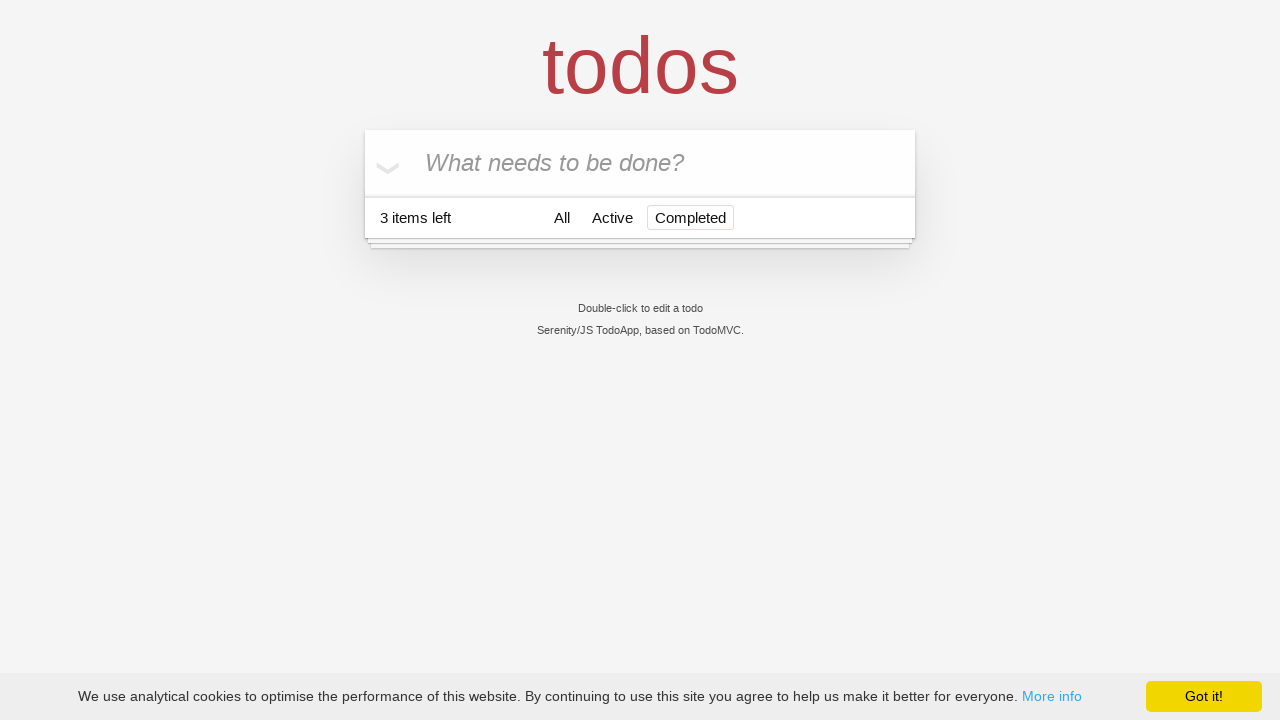

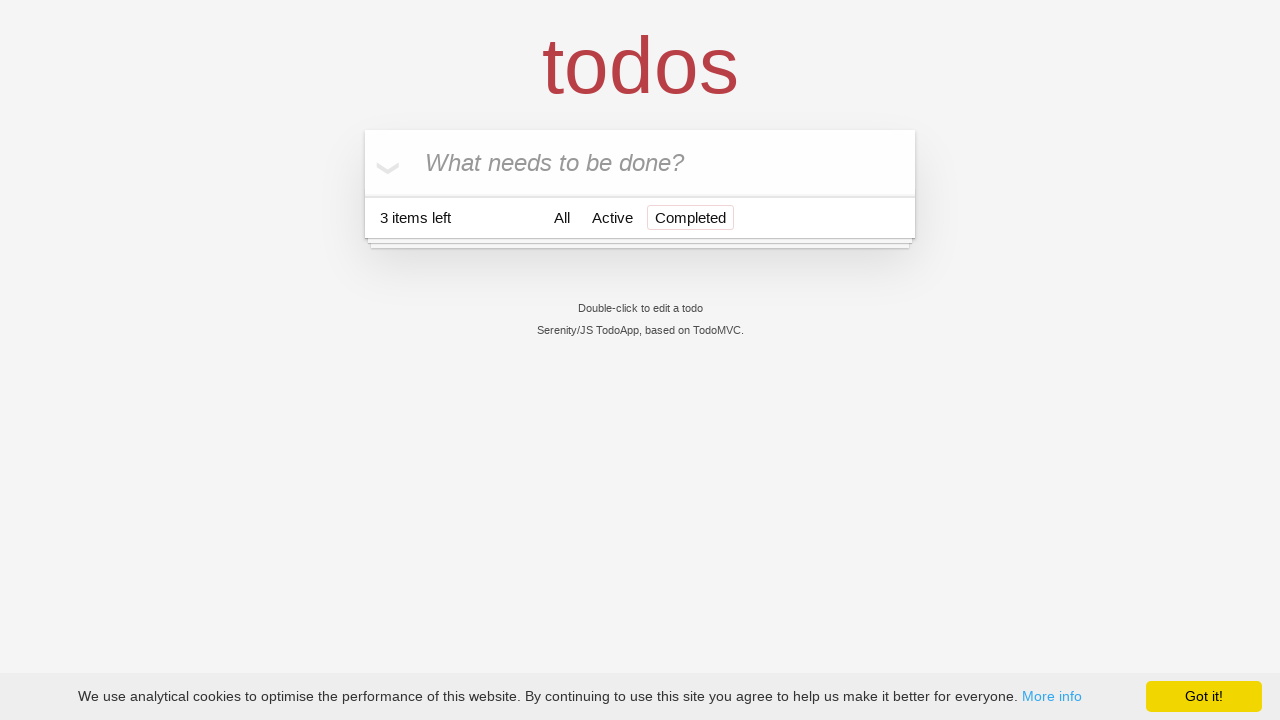